Tests that clicking the Due column header sorts the table data in ascending order by verifying the due values are sorted correctly

Starting URL: http://the-internet.herokuapp.com/tables

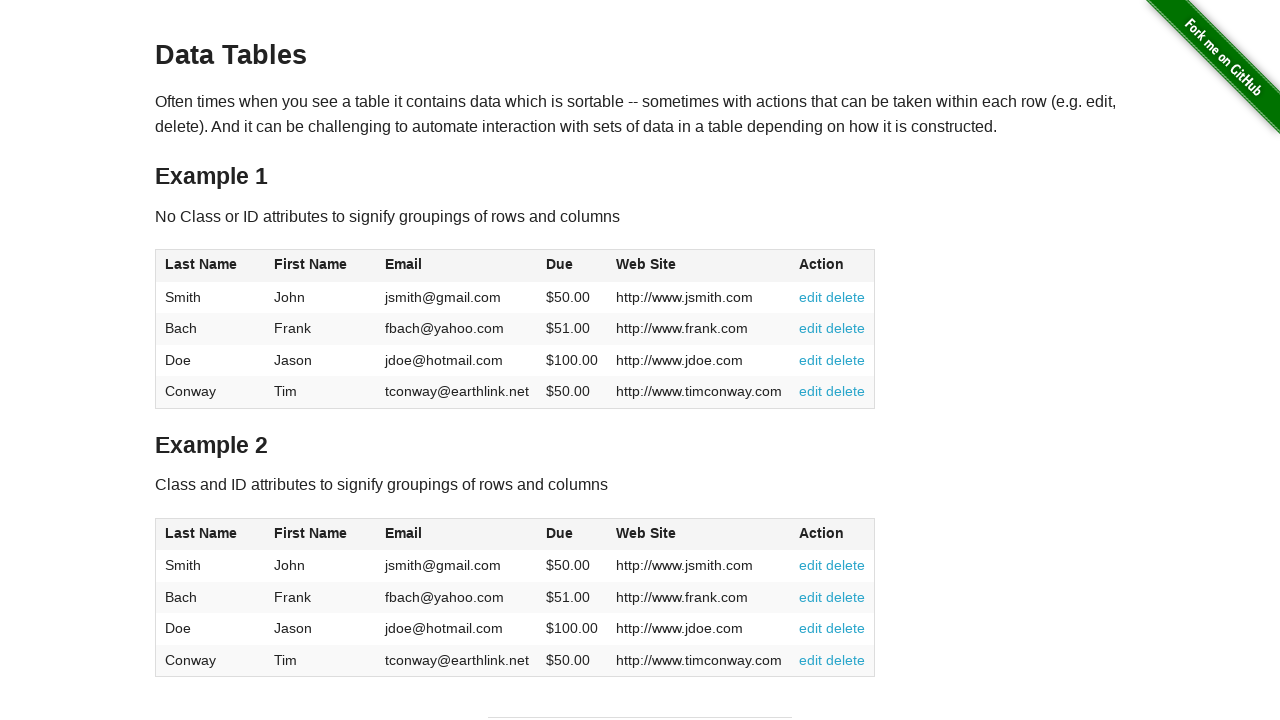

Clicked Due column header (4th column) to sort table ascending at (572, 266) on #table1 thead tr th:nth-of-type(4)
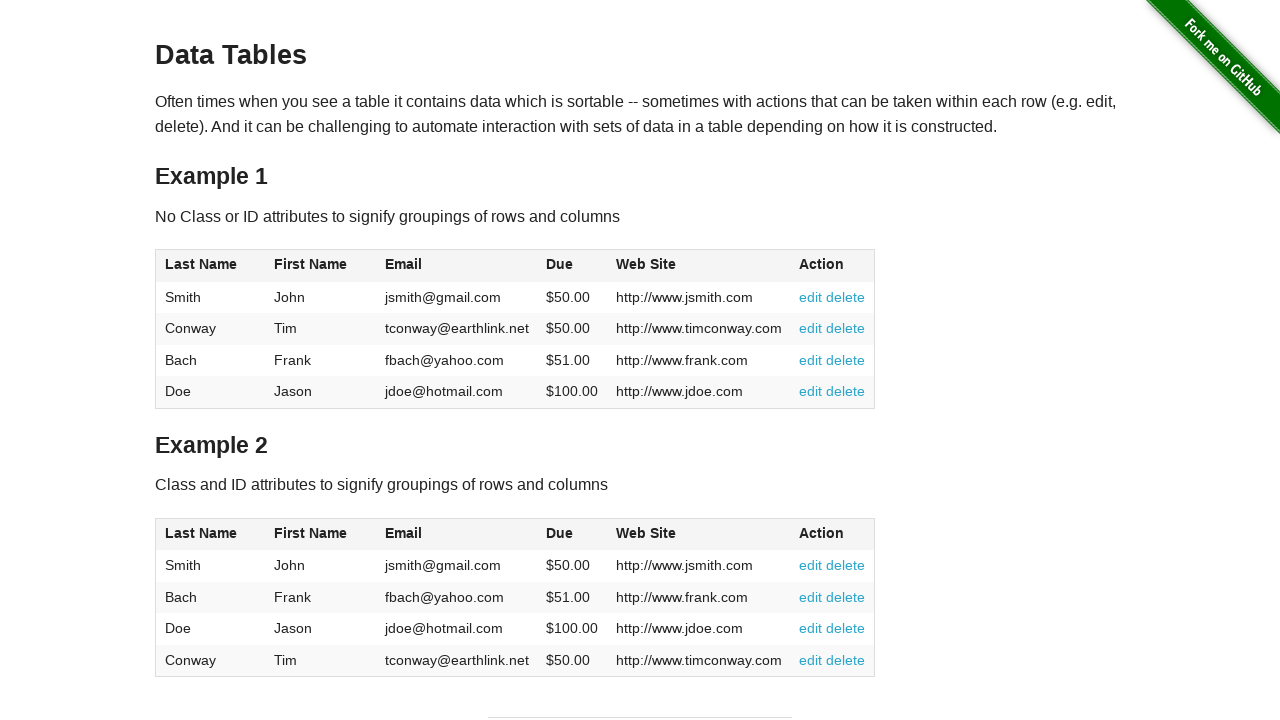

Verified Due column data loaded after sort
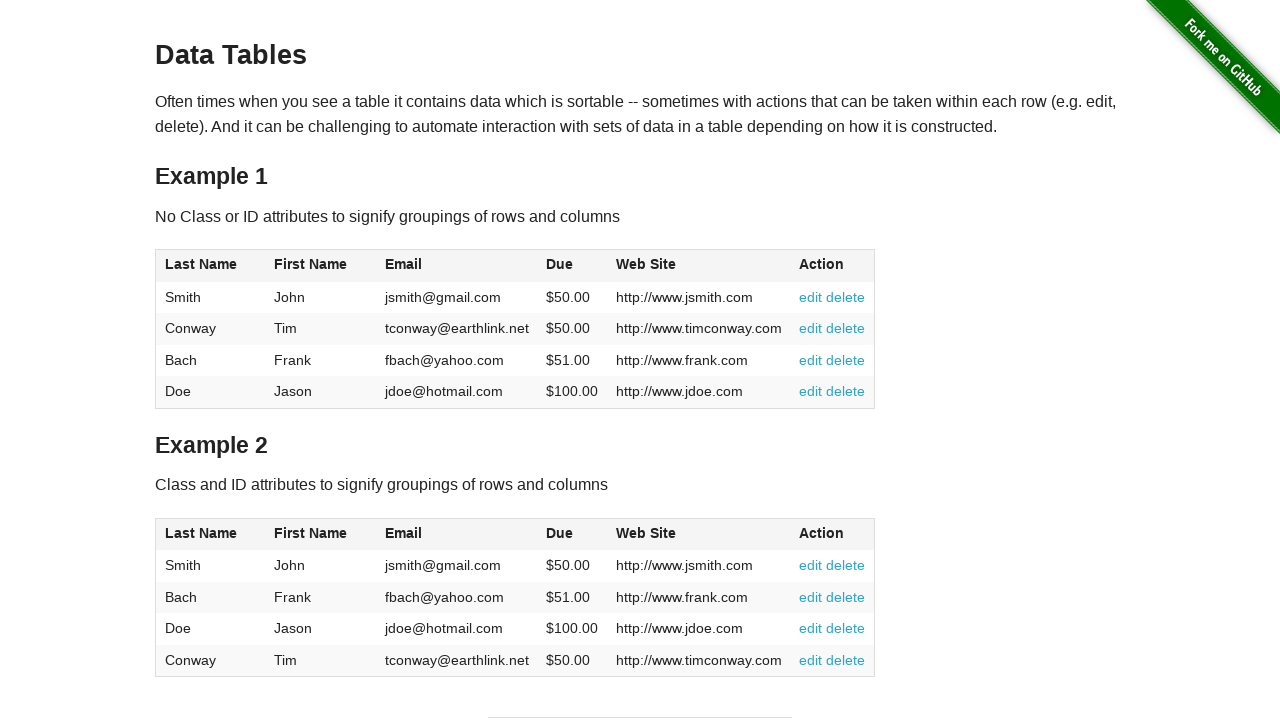

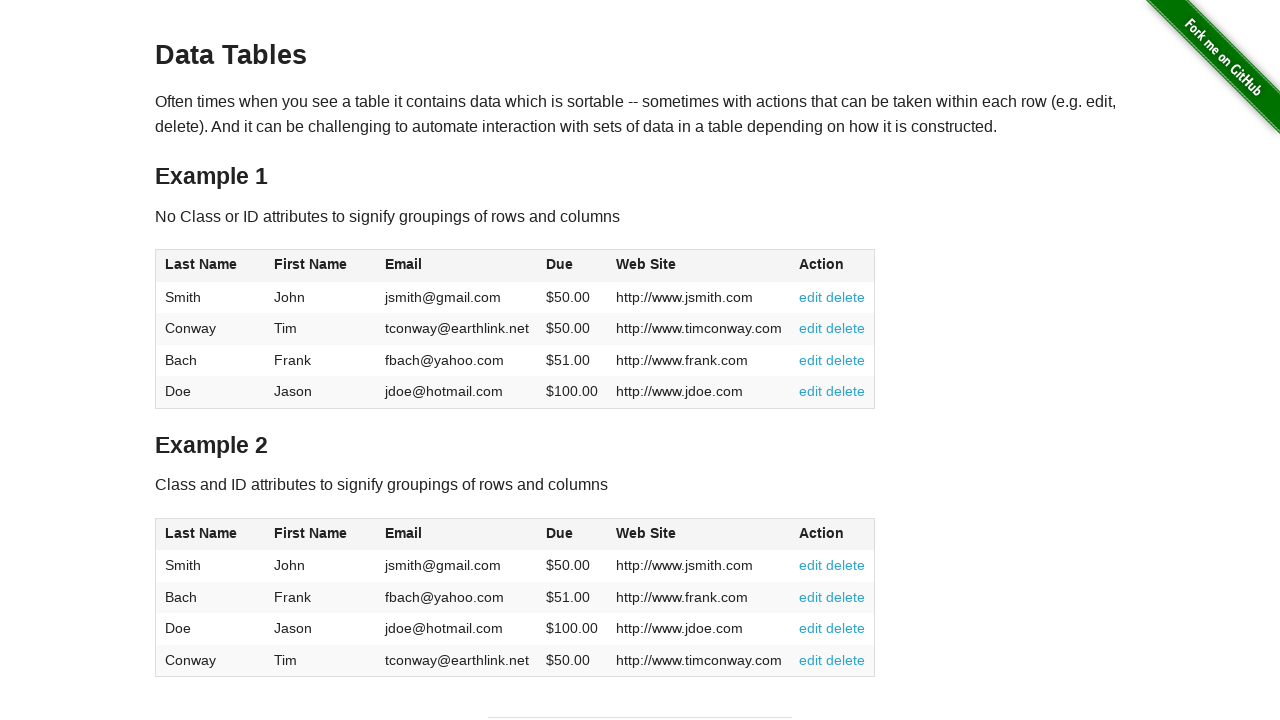